Navigates to a file download page, locates the first download link, and extracts its href attribute to verify a downloadable file is available.

Starting URL: http://the-internet.herokuapp.com/download

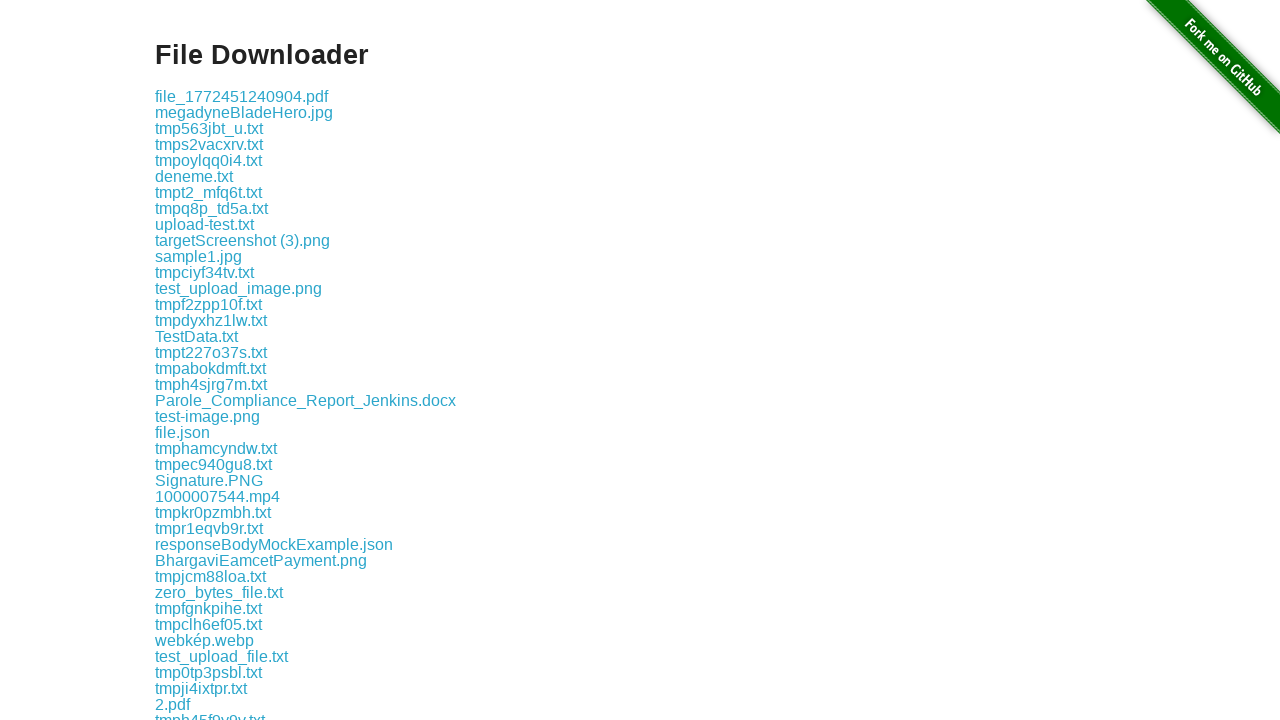

Waited for download links to be available
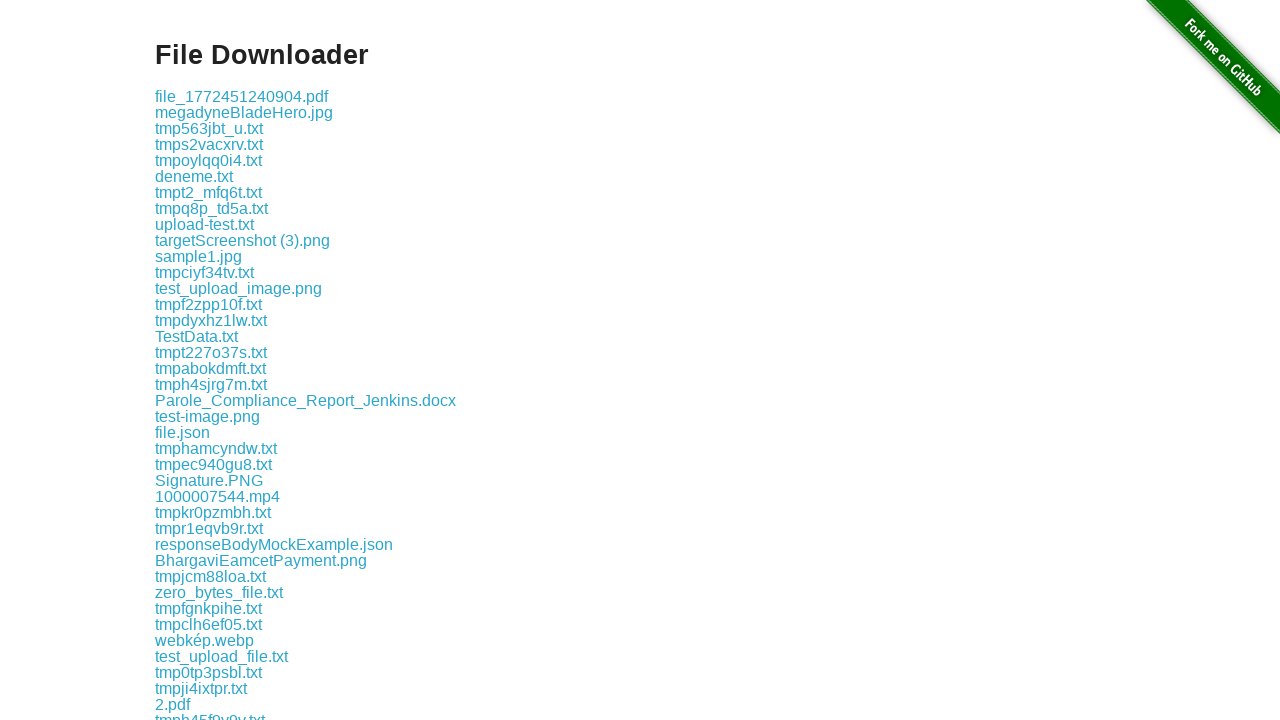

Located the first download link element
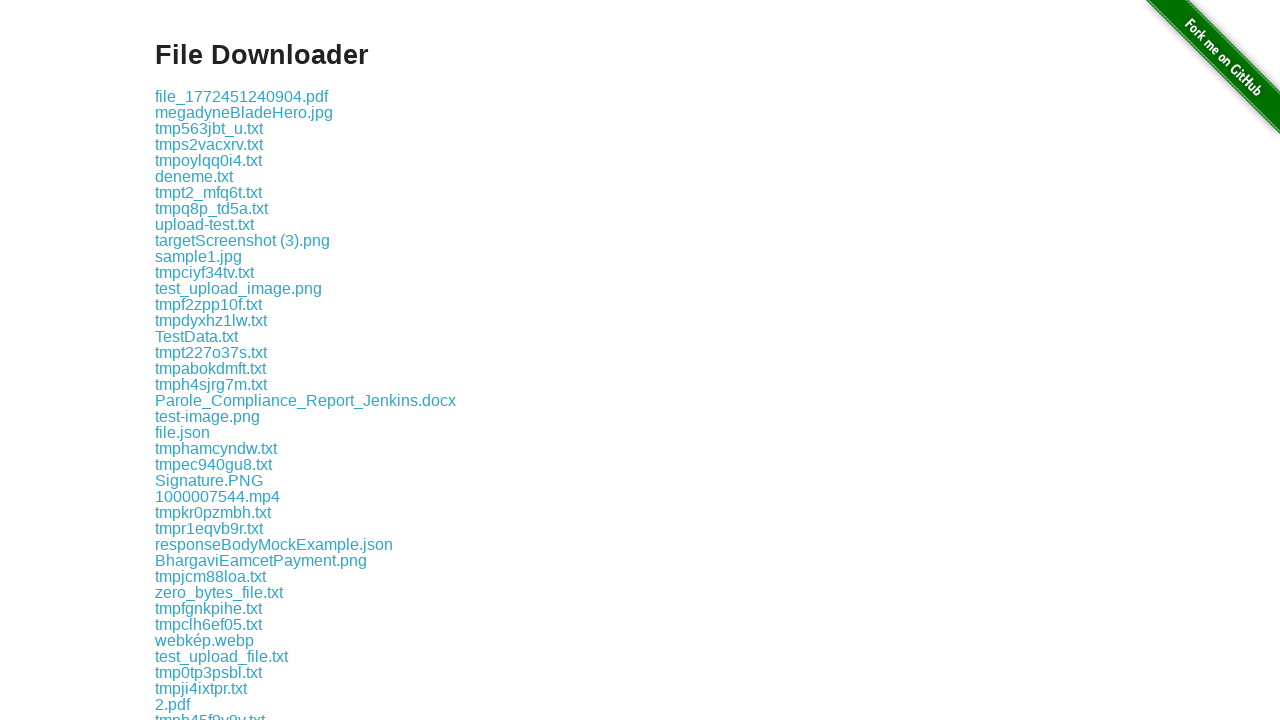

Extracted href attribute from download link
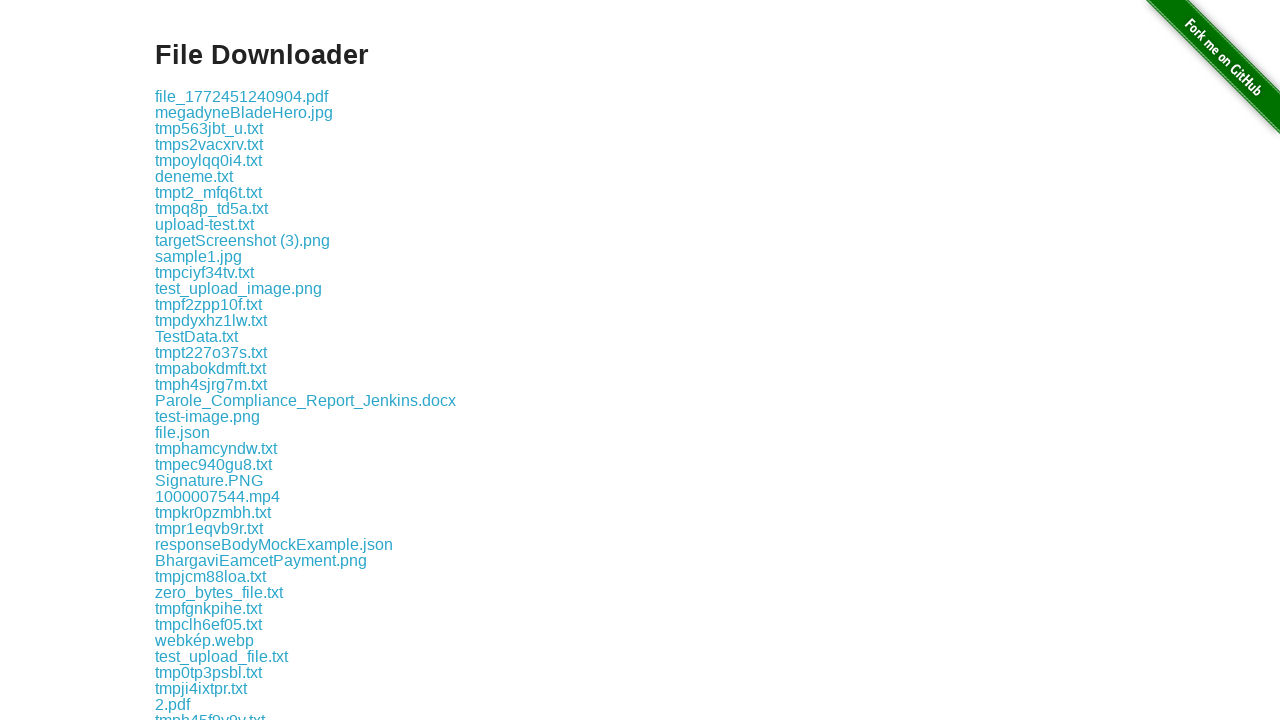

Verified download link has a valid href attribute
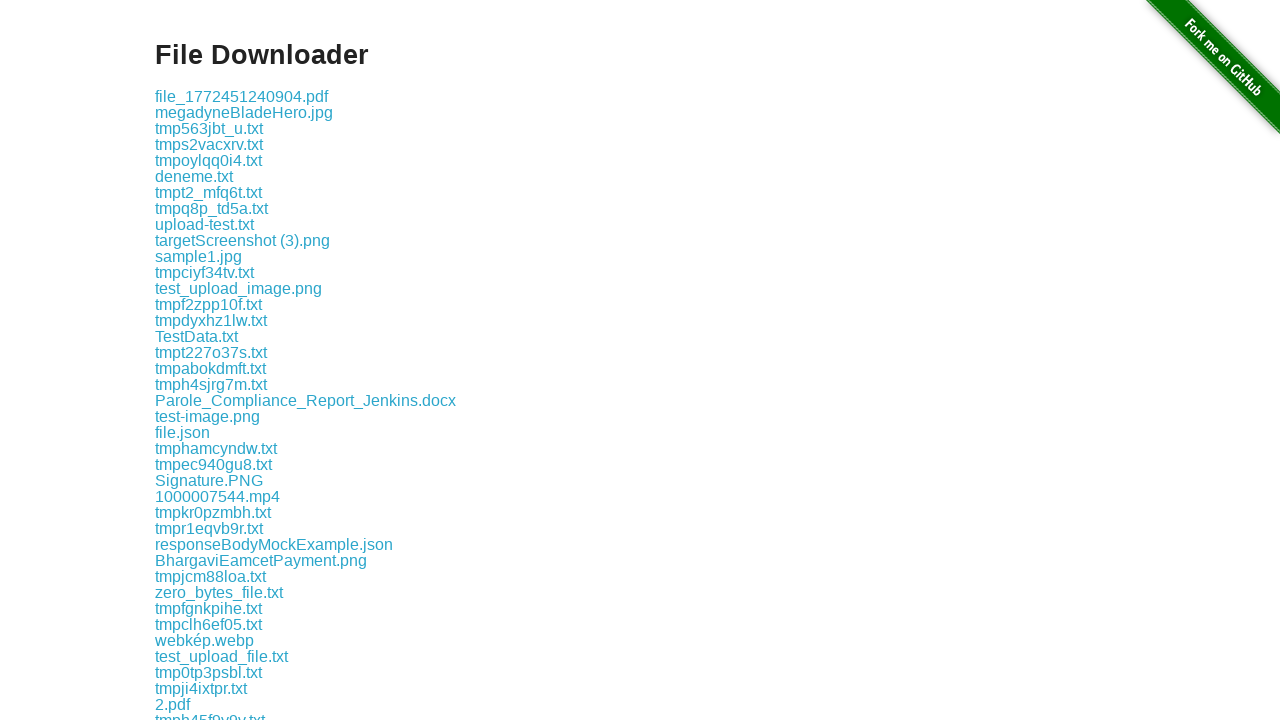

Clicked on the download link to verify it is interactive at (242, 96) on .example a >> nth=0
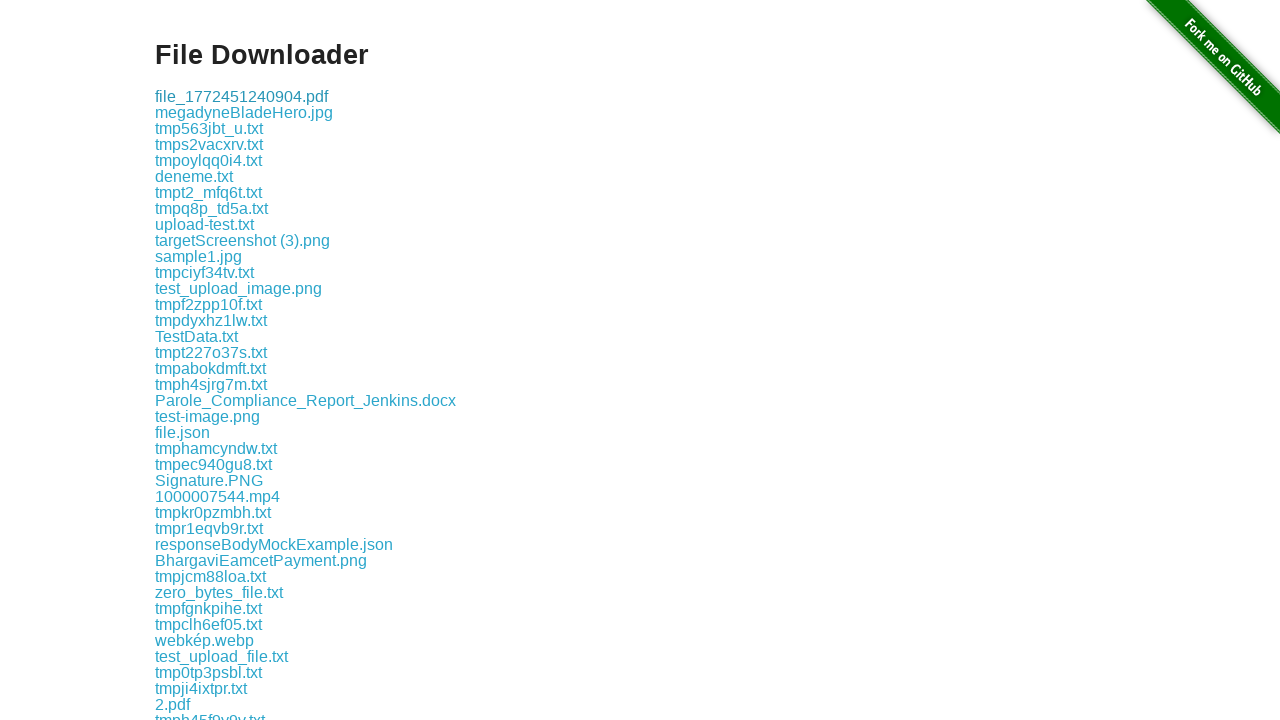

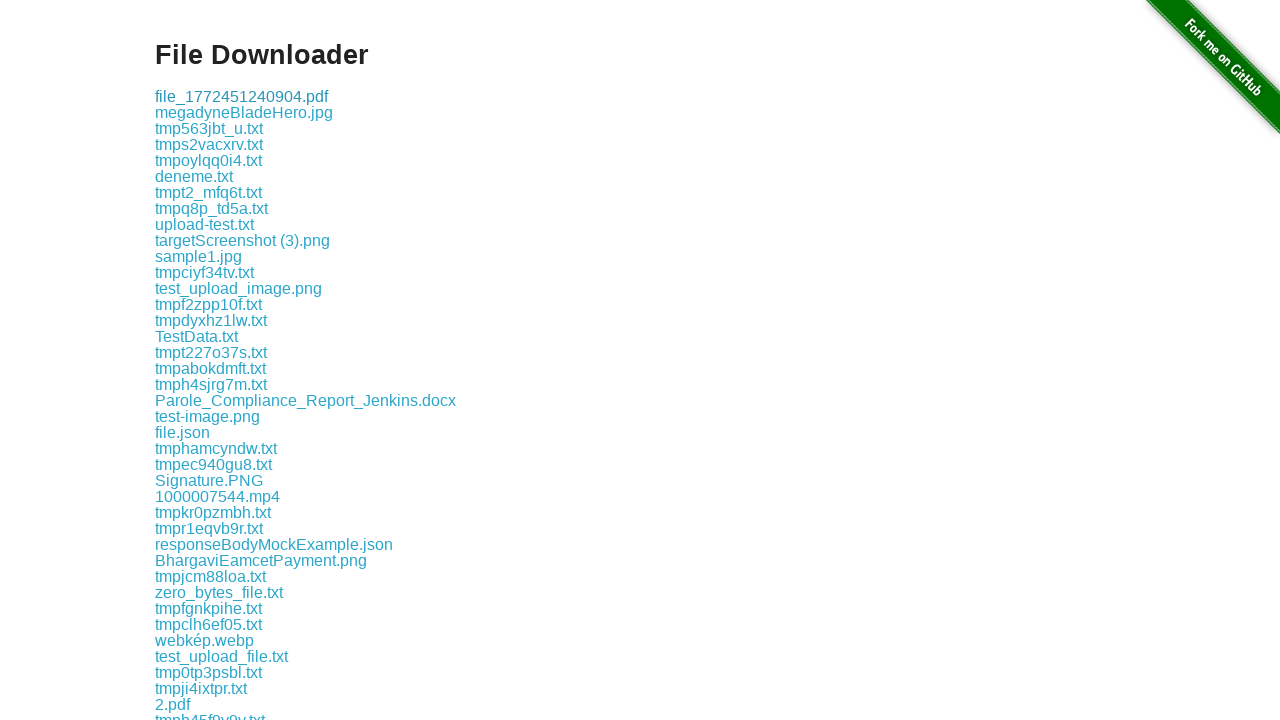